Solves a math problem on a form, fills in the calculated answer, checks robot verification checkboxes, and submits the form

Starting URL: http://suninjuly.github.io/math.html

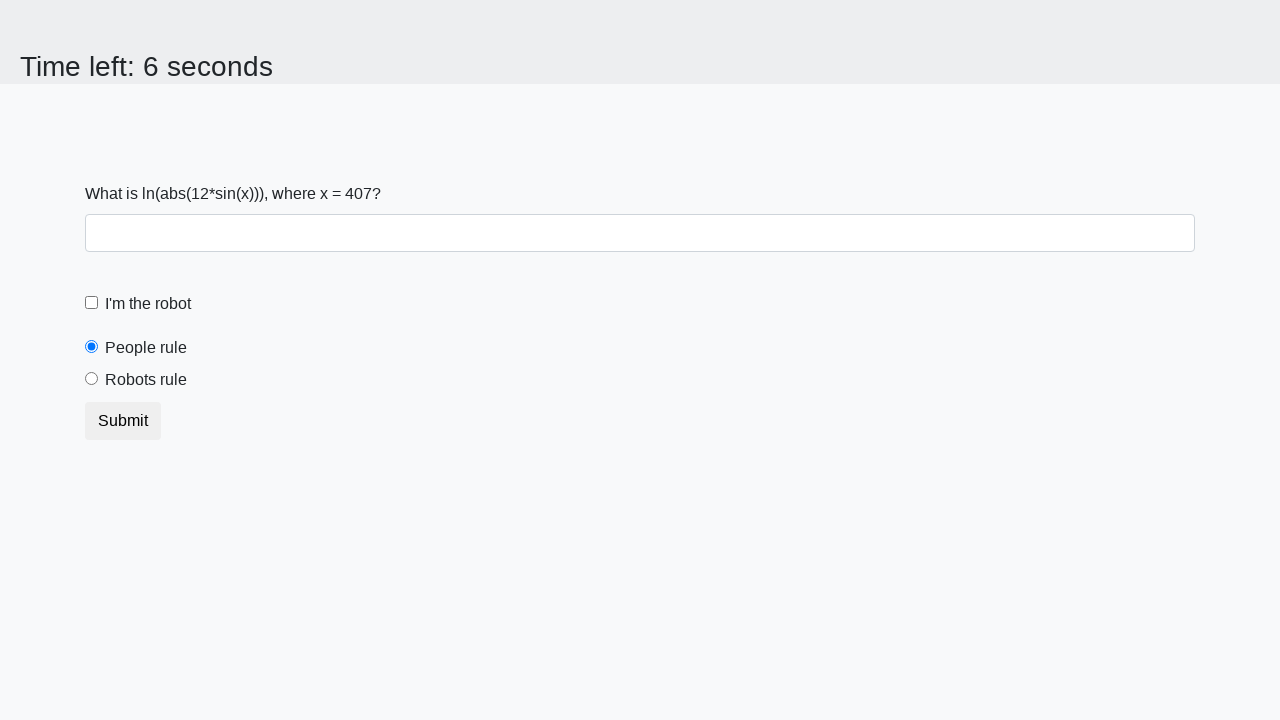

Located the math problem input element
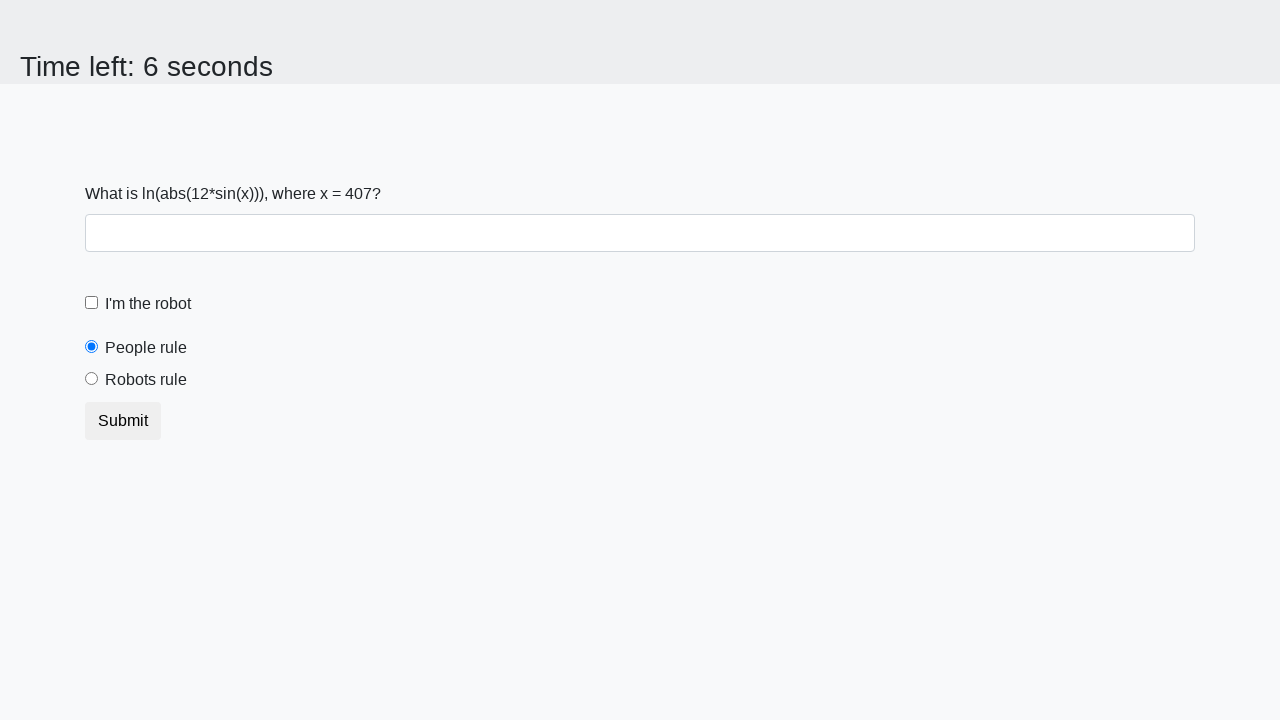

Extracted math problem value: 407
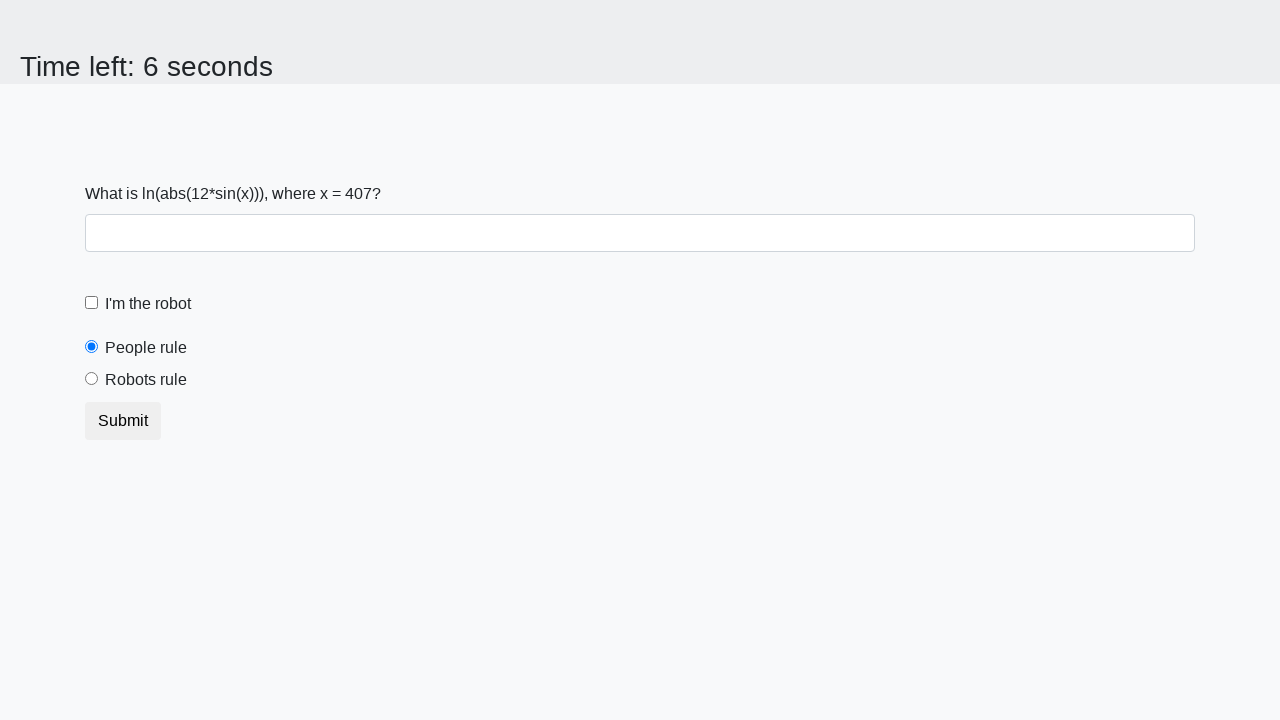

Calculated the answer: 2.4714390456990416
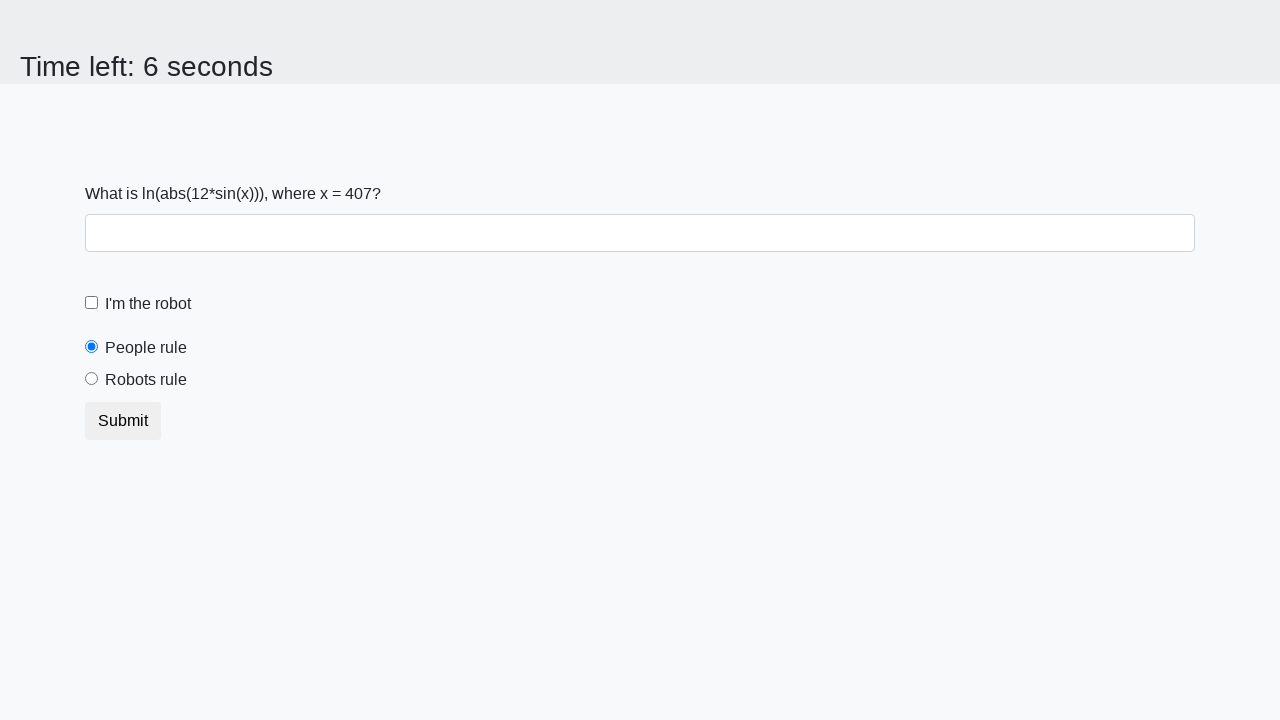

Filled in the calculated answer in the answer field on #answer
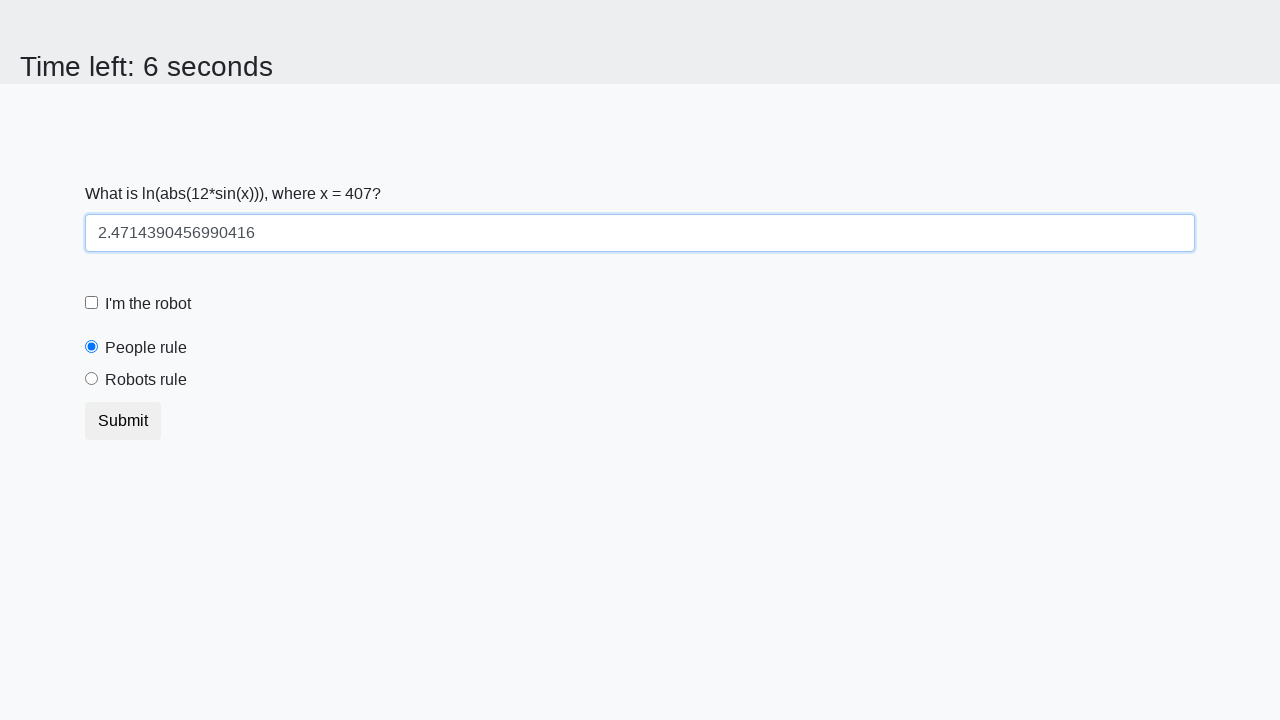

Checked the robot verification checkbox at (92, 303) on #robotCheckbox
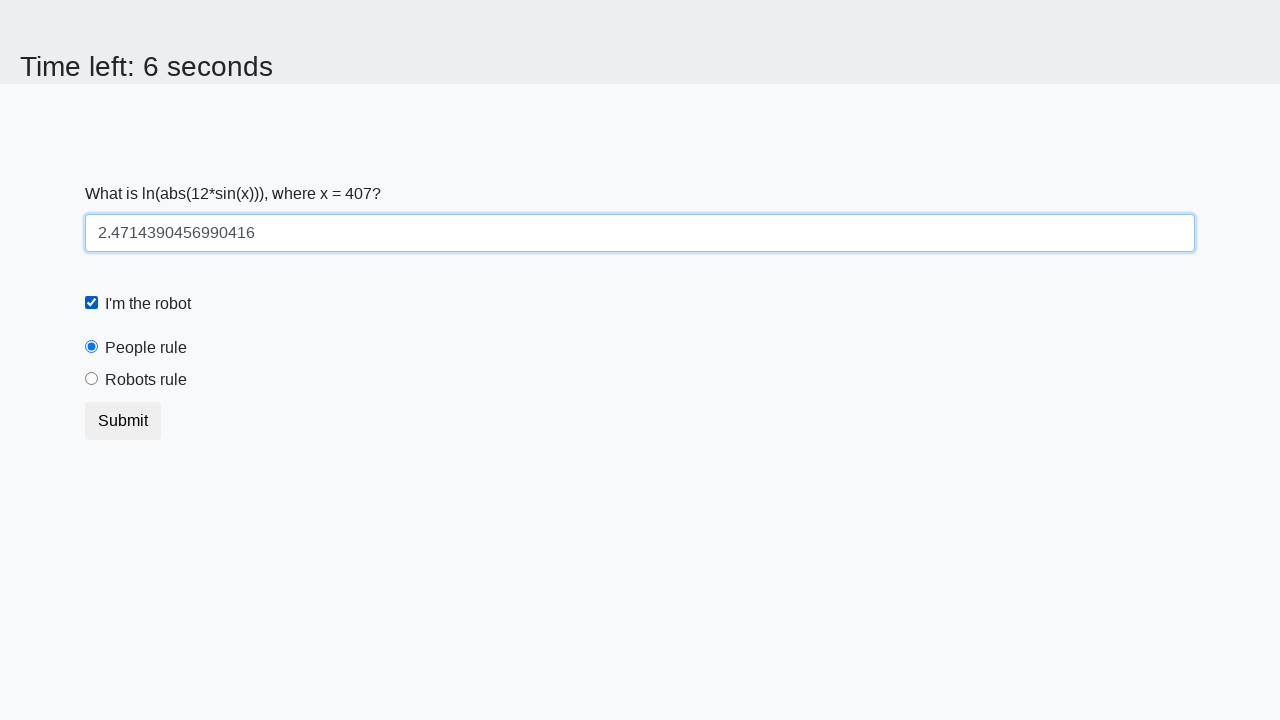

Selected the robots rule radio button at (92, 379) on #robotsRule
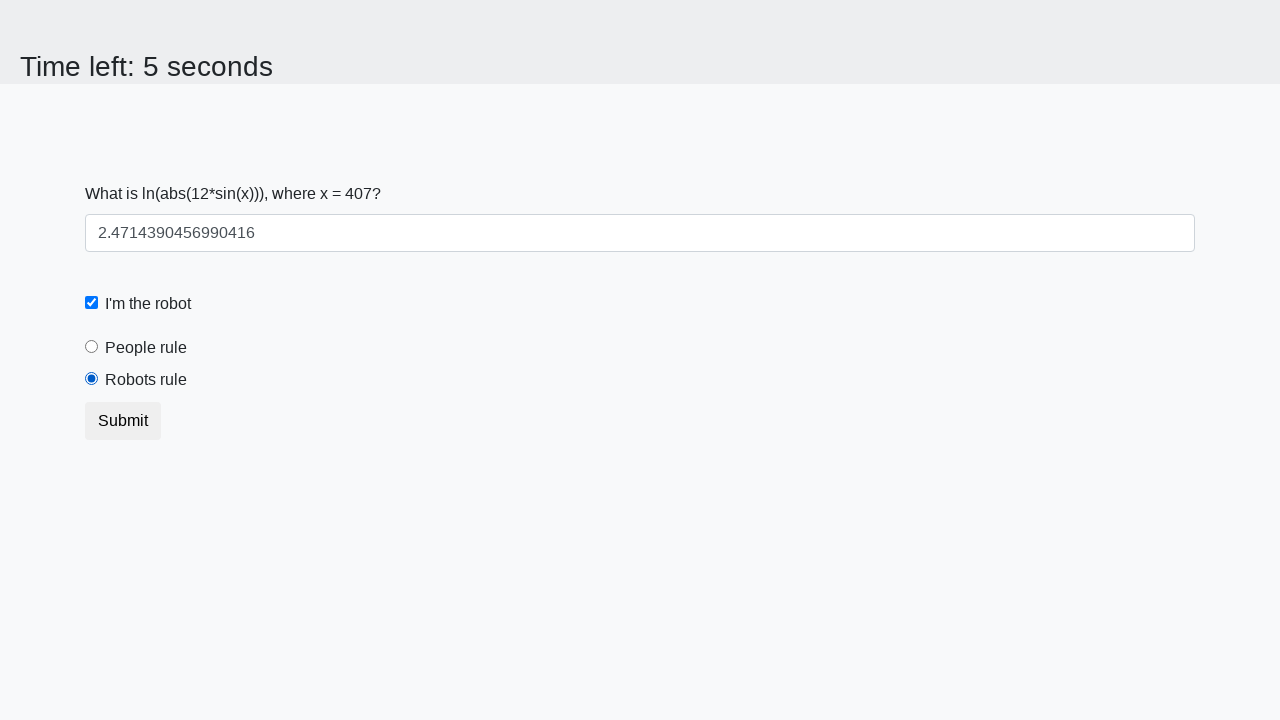

Submitted the form at (123, 421) on button.btn
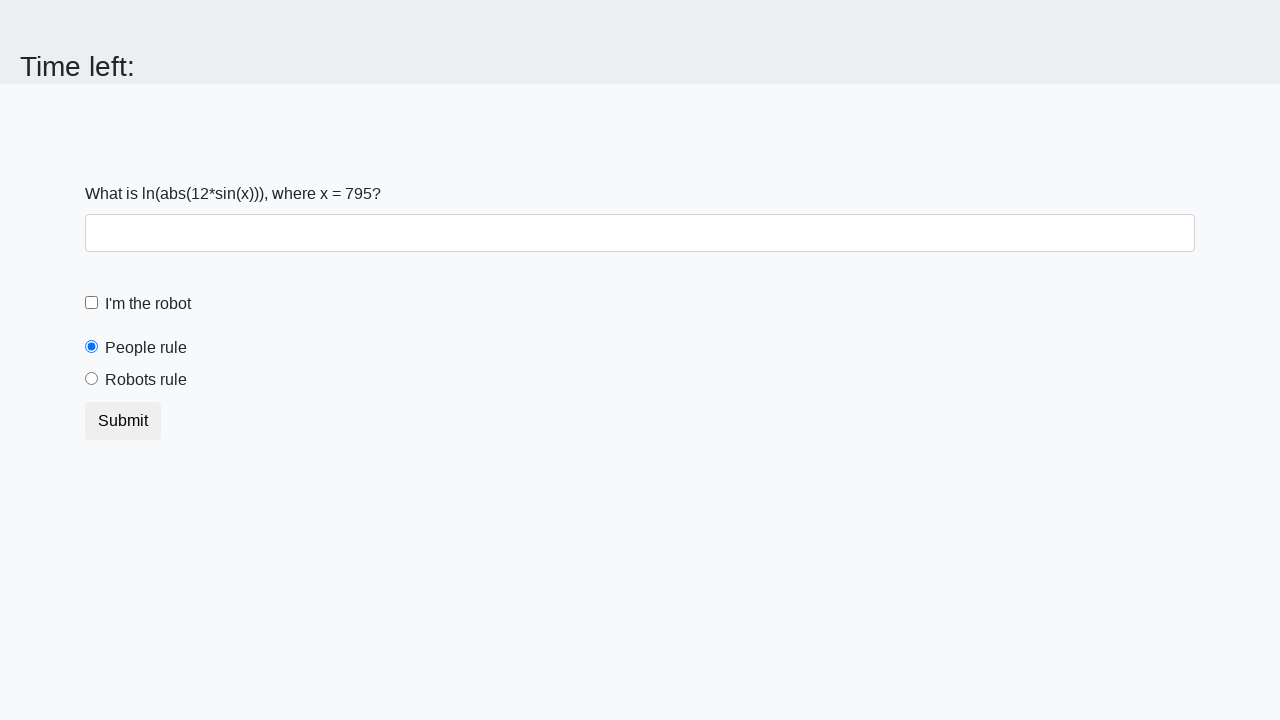

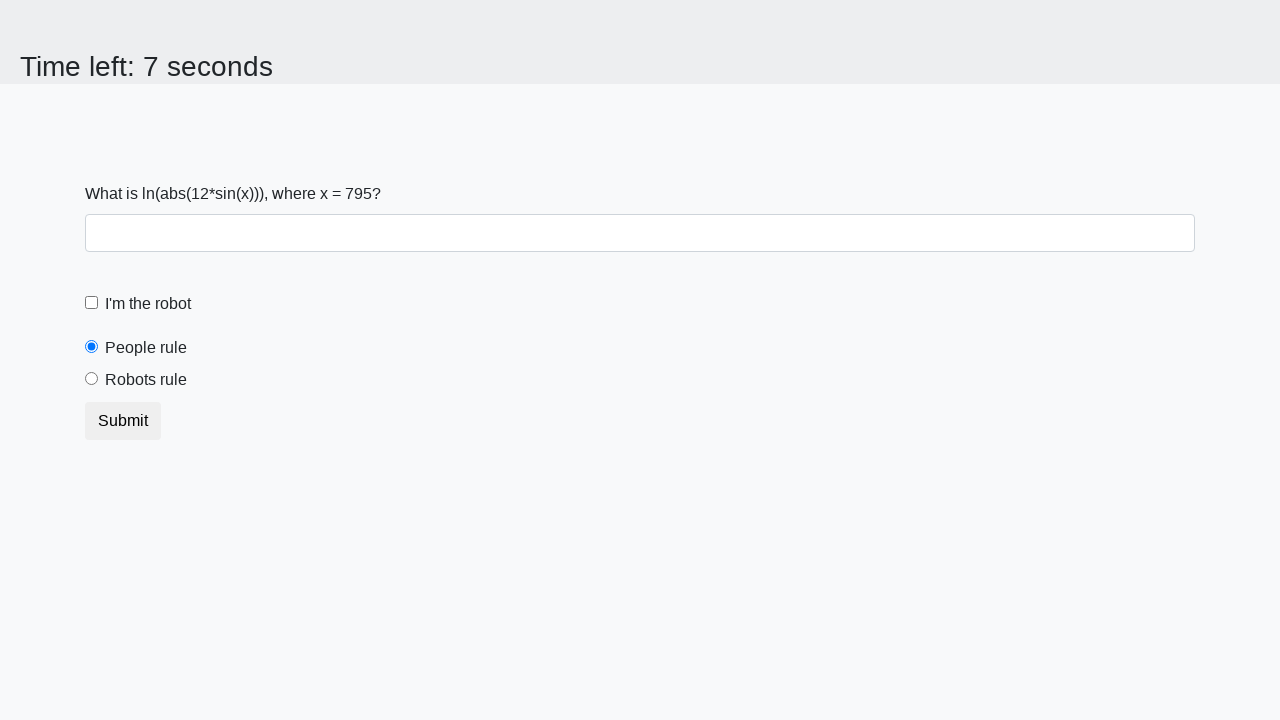